Tests explicit wait functionality by waiting for a price element to show "$100", then clicks a book button, calculates a mathematical answer based on a displayed value, enters the answer, and submits the form.

Starting URL: http://suninjuly.github.io/explicit_wait2.html

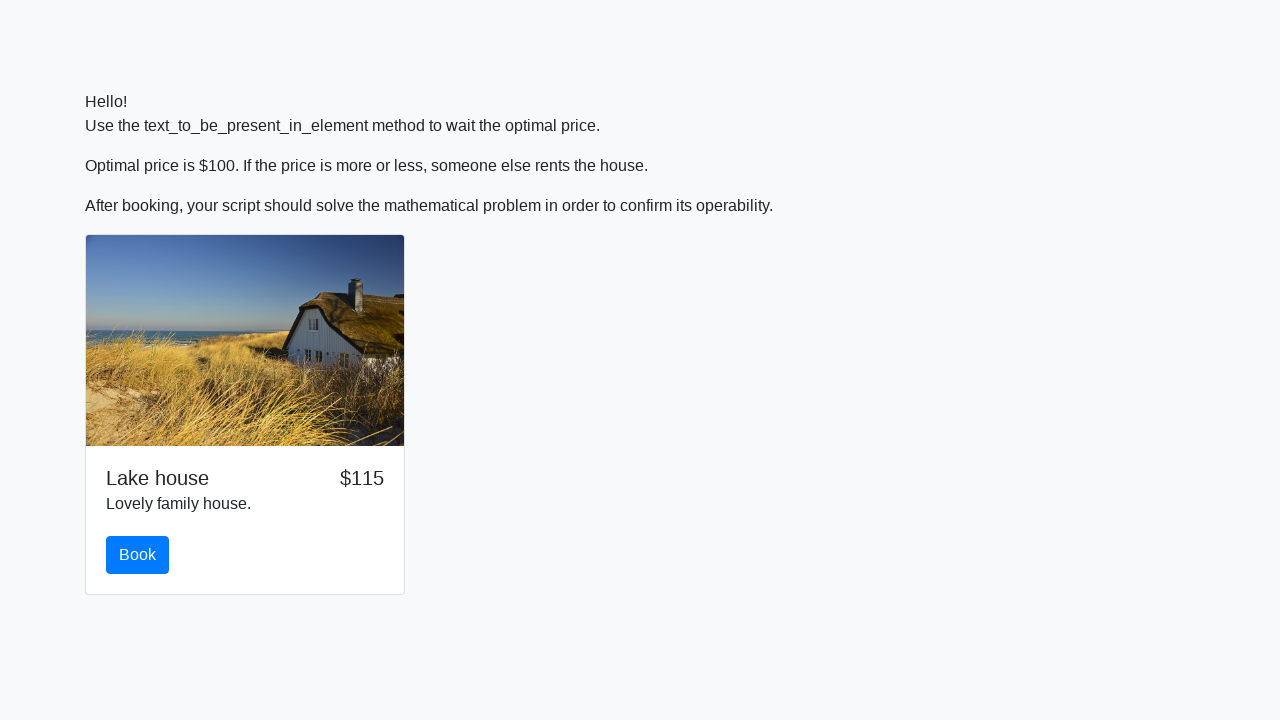

Waited for price element to display '$100'
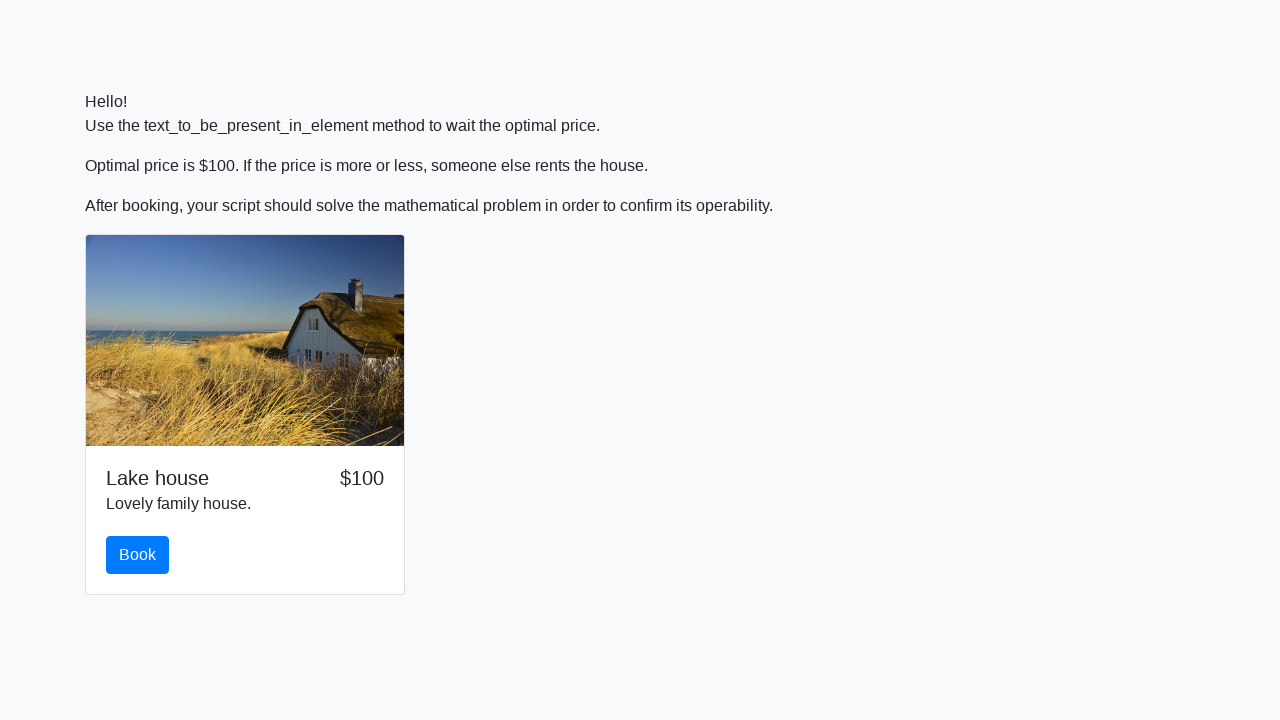

Clicked the book button at (138, 555) on #book
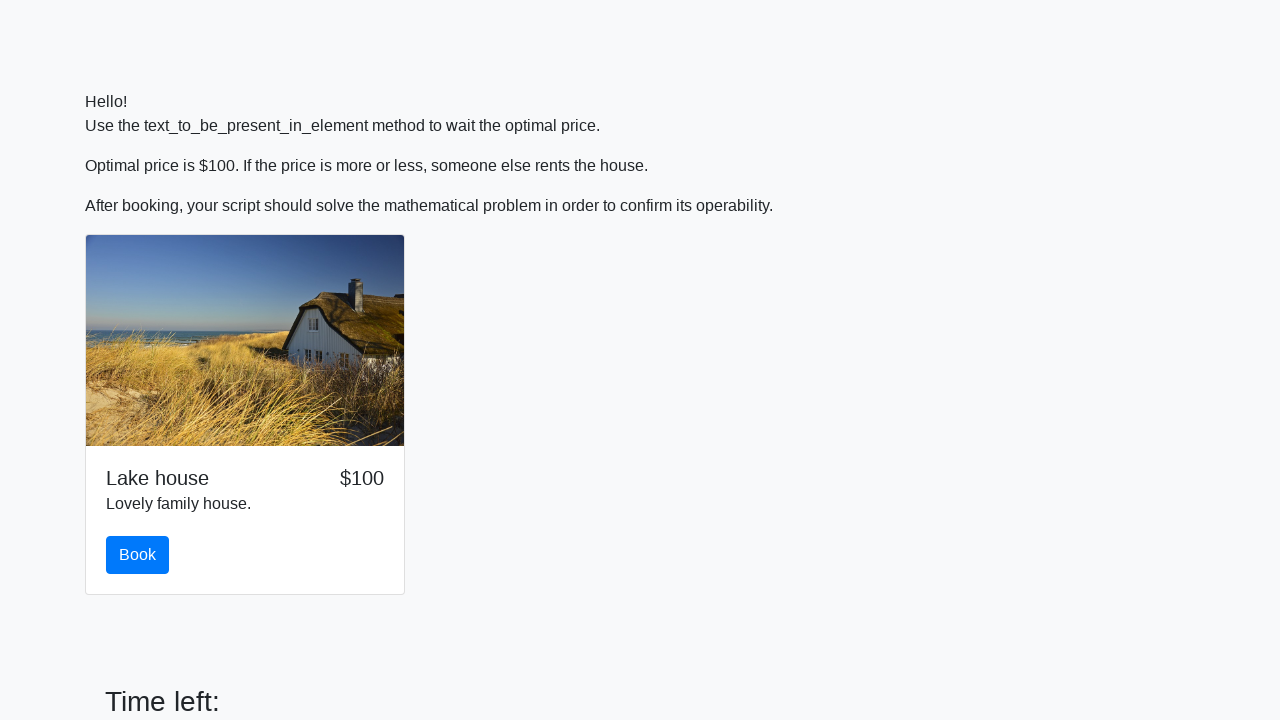

Retrieved input value for calculation: 290
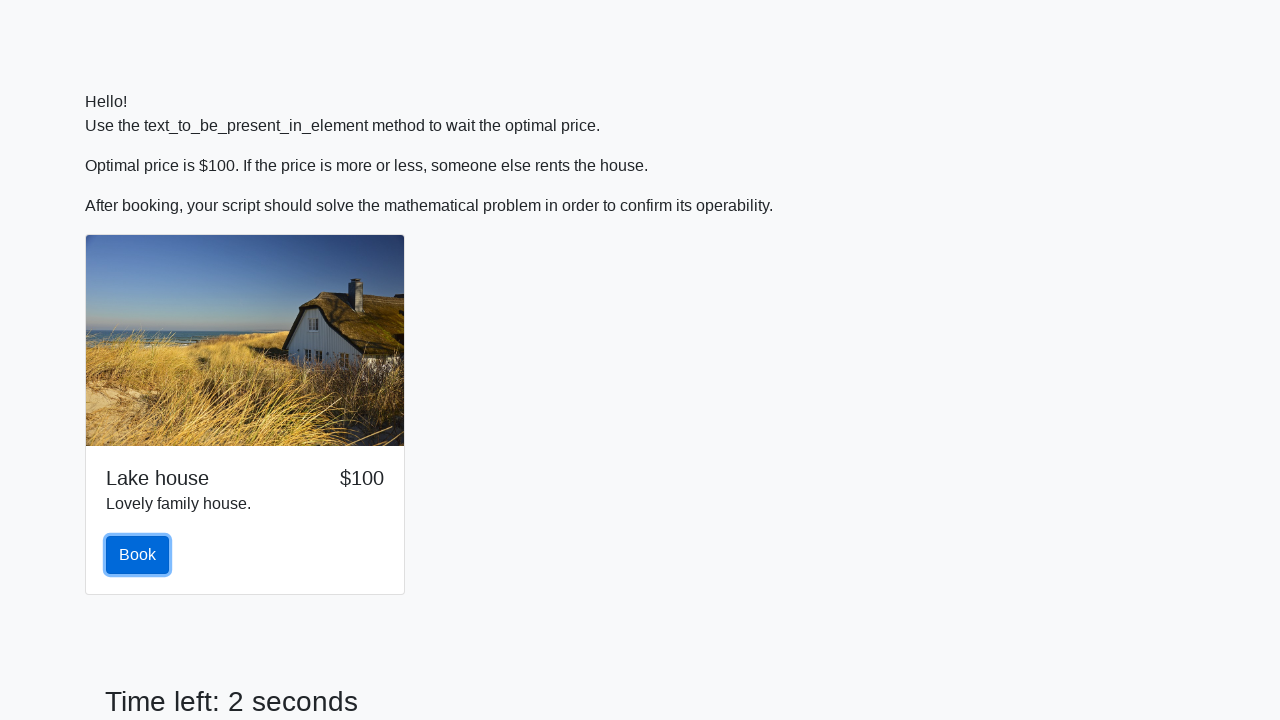

Calculated mathematical answer: 2.294769390513309
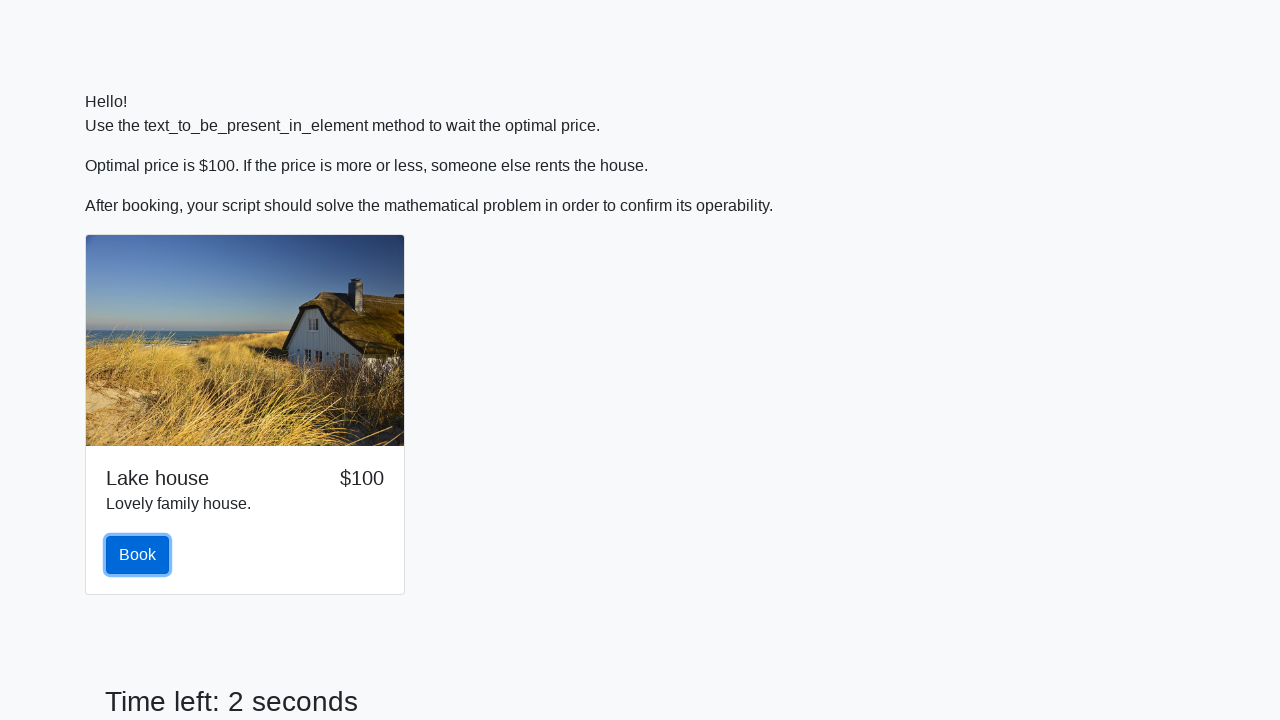

Filled answer field with calculated value: 2.294769390513309 on #answer
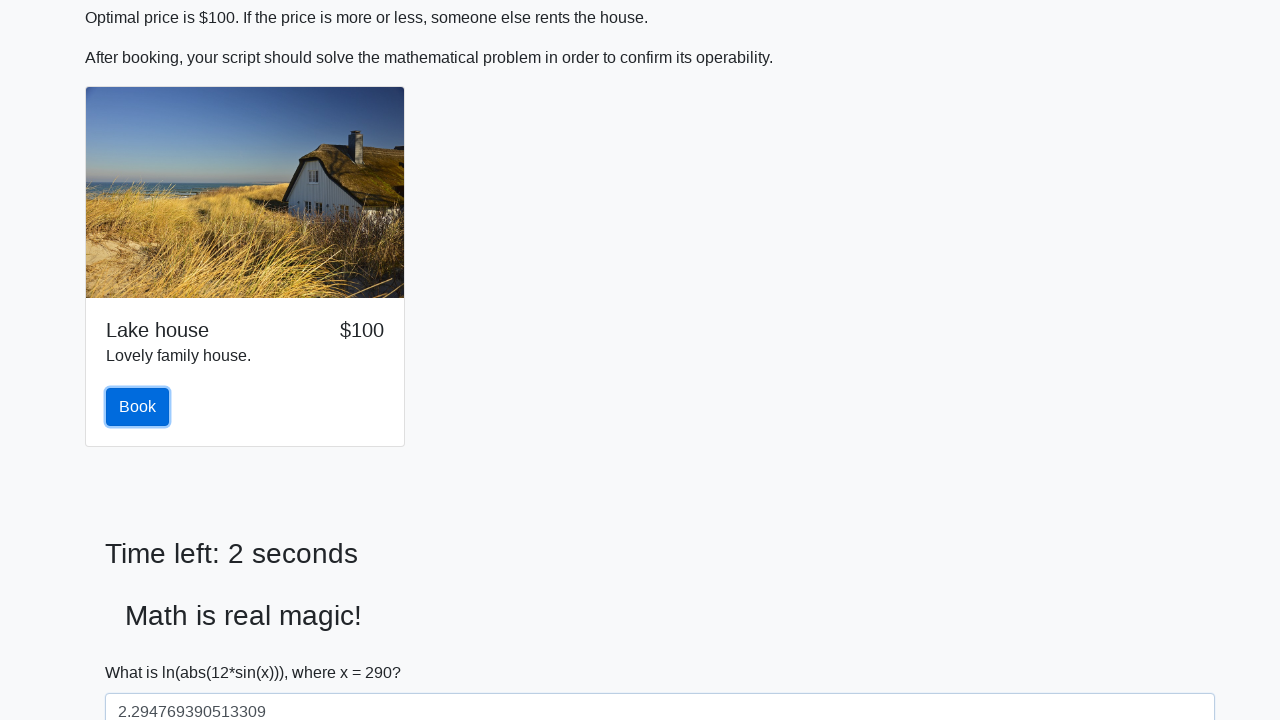

Clicked submit button to submit the form at (143, 651) on #solve
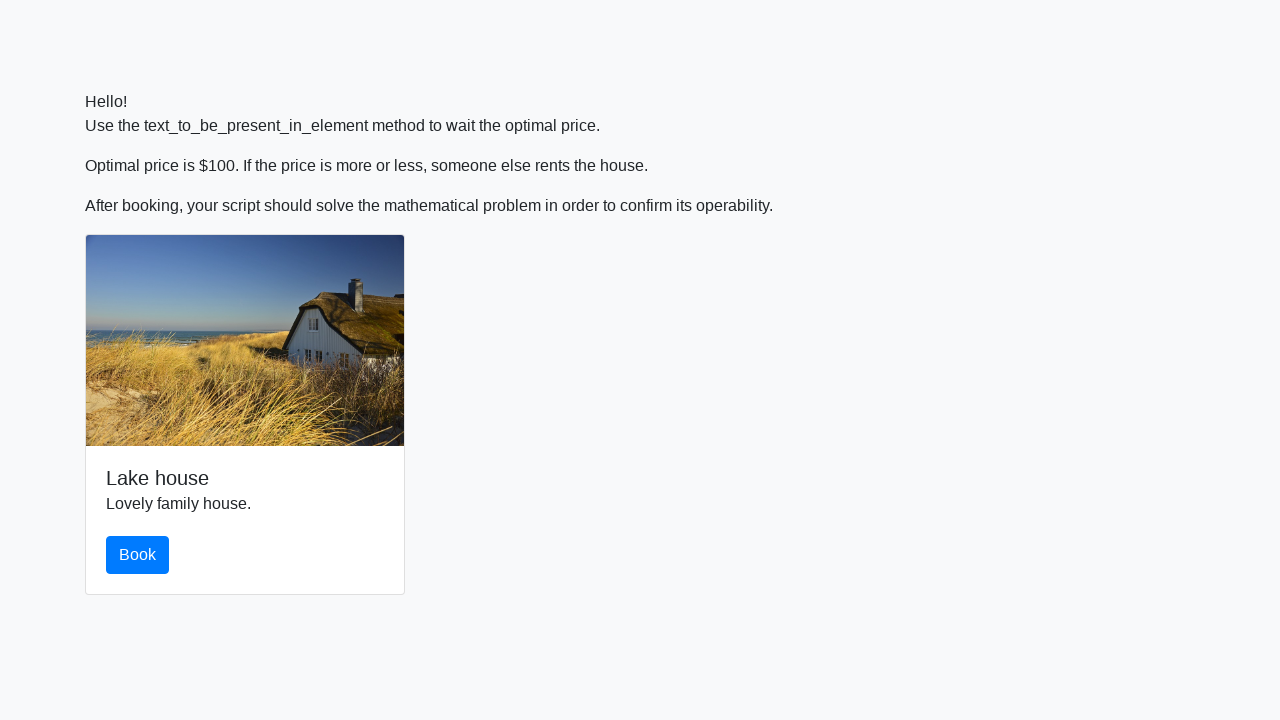

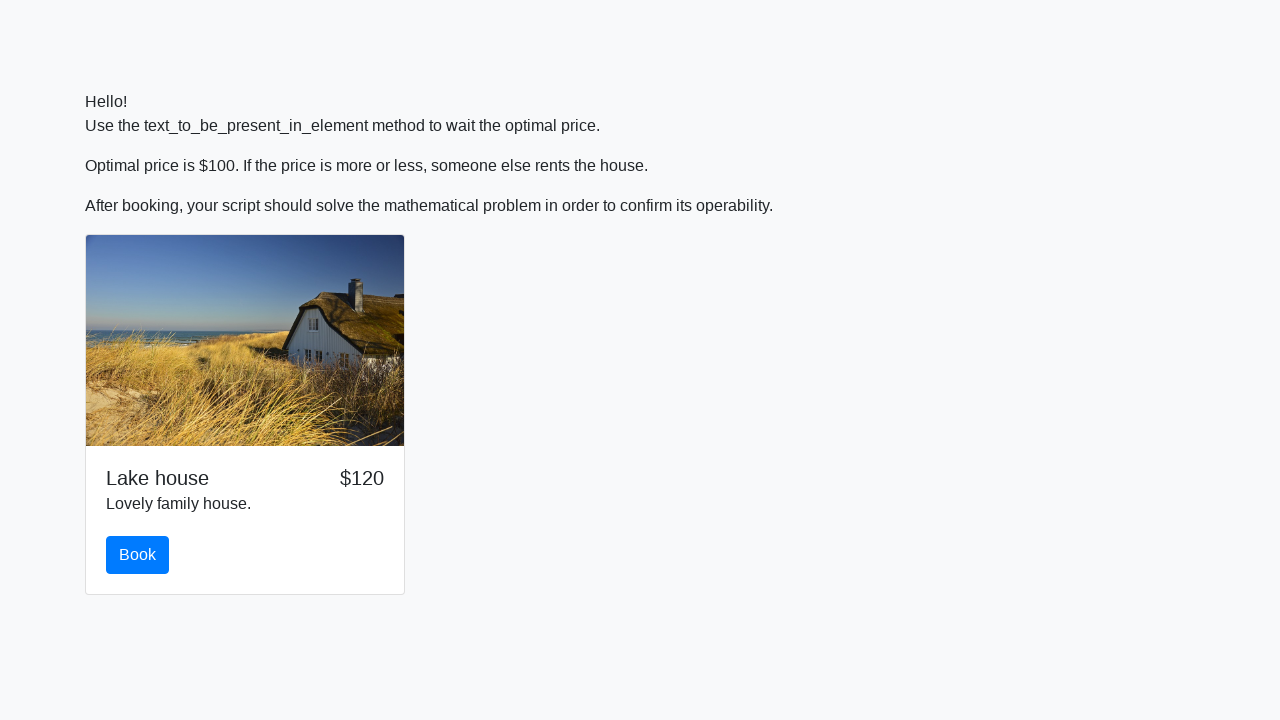